Tests that entered text is trimmed when editing a todo item.

Starting URL: https://demo.playwright.dev/todomvc

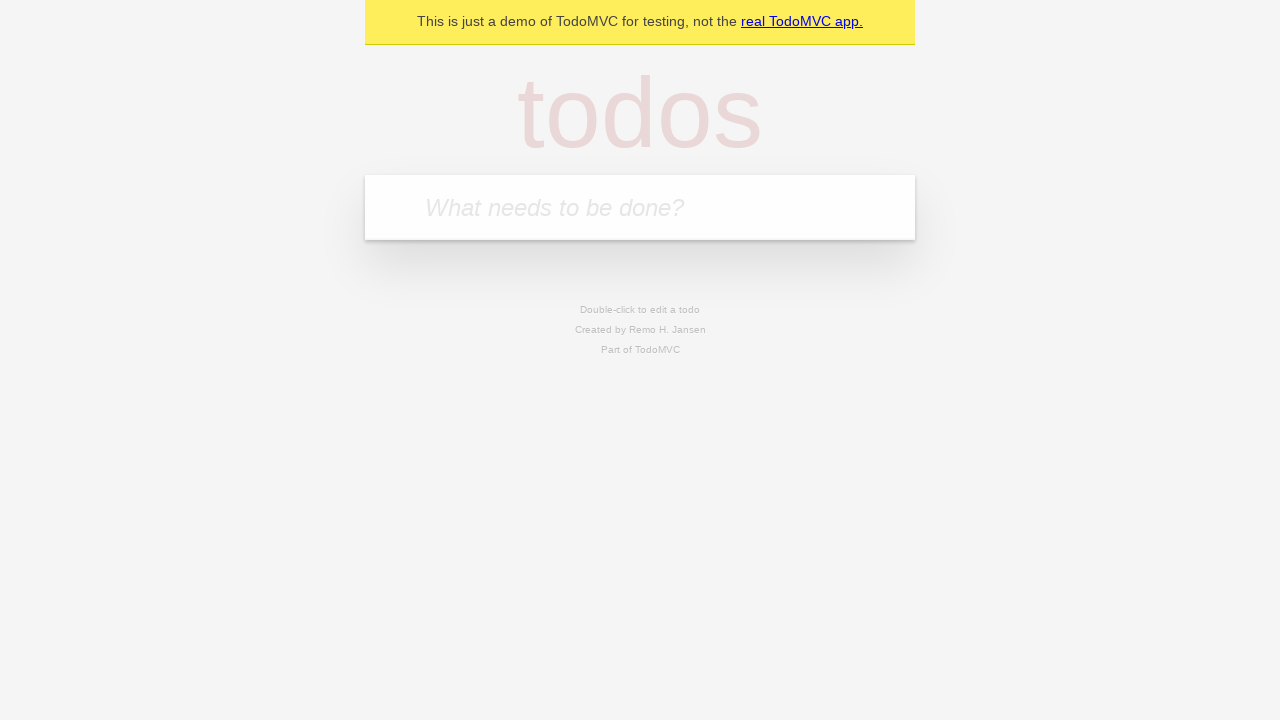

Filled todo input with 'buy some cheese' on internal:attr=[placeholder="What needs to be done?"i]
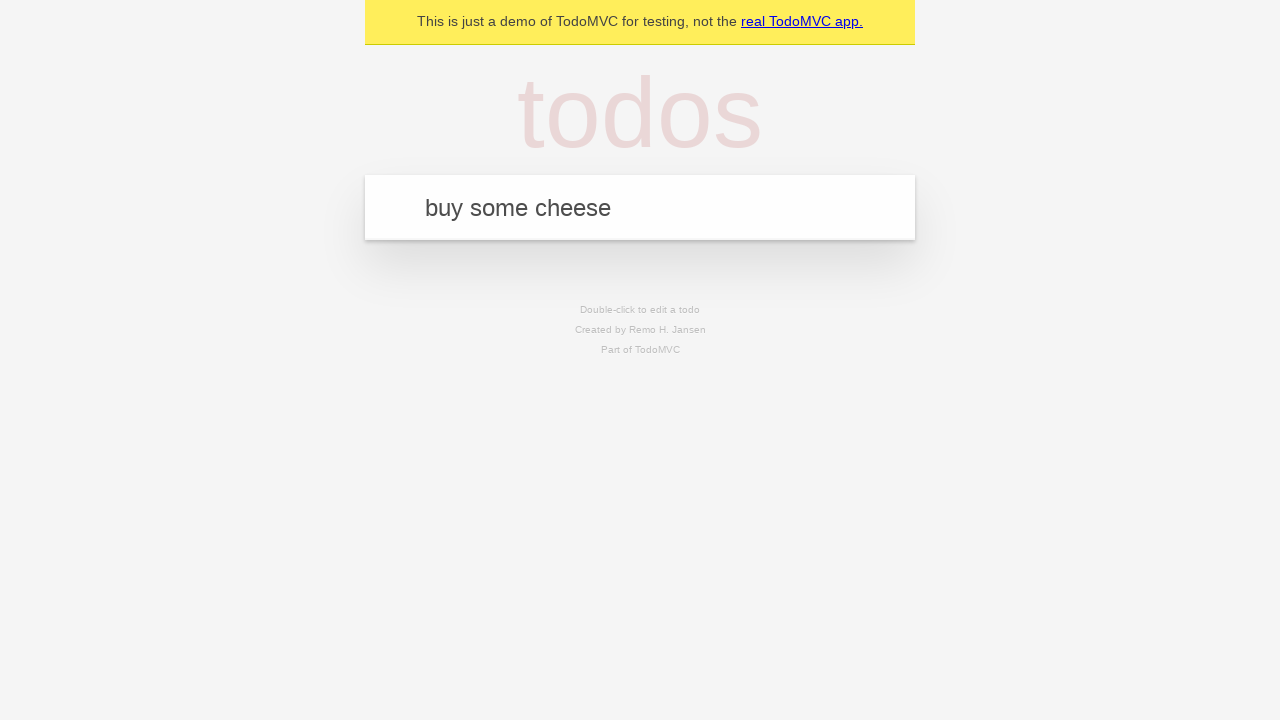

Pressed Enter to add first todo on internal:attr=[placeholder="What needs to be done?"i]
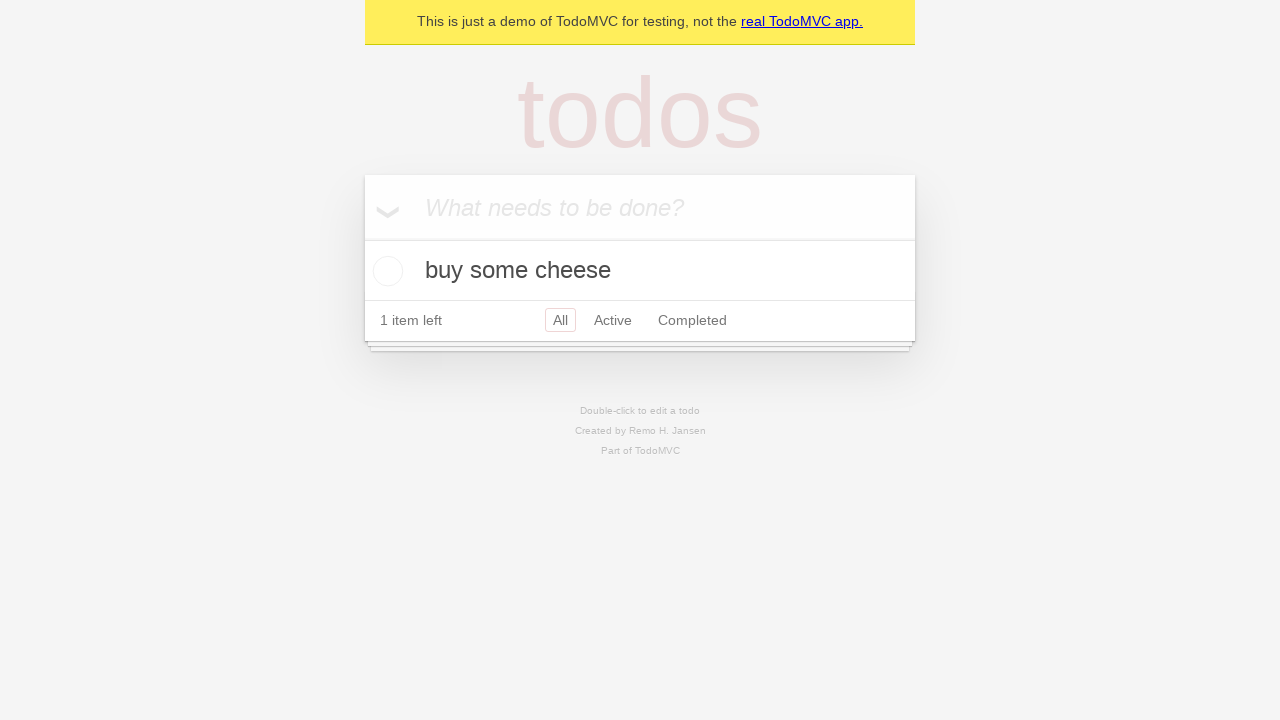

Filled todo input with 'feed the cat' on internal:attr=[placeholder="What needs to be done?"i]
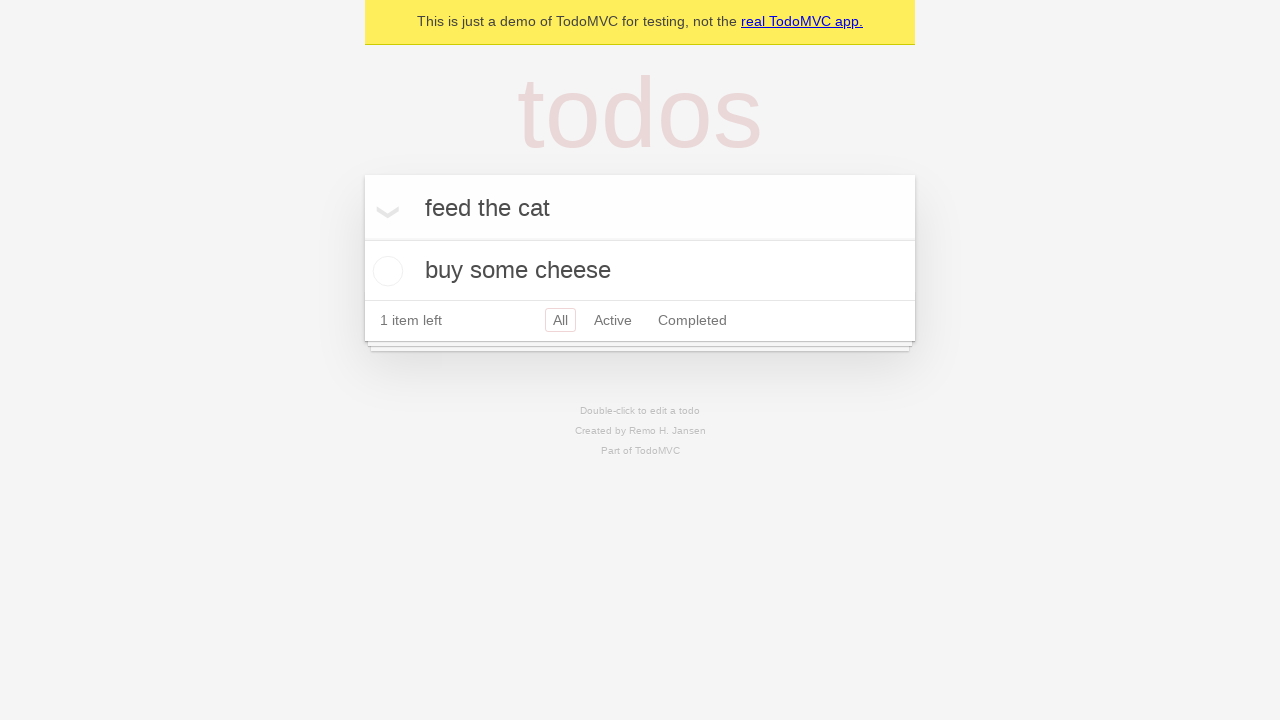

Pressed Enter to add second todo on internal:attr=[placeholder="What needs to be done?"i]
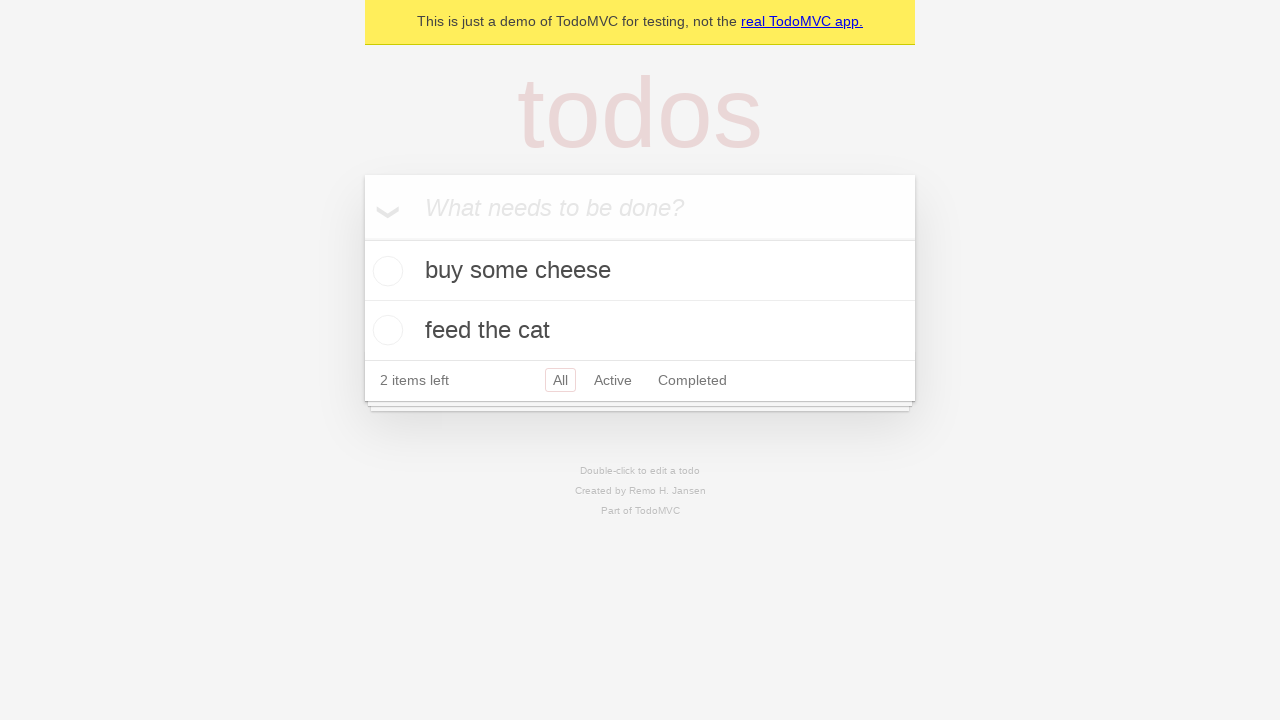

Filled todo input with 'book a doctors appointment' on internal:attr=[placeholder="What needs to be done?"i]
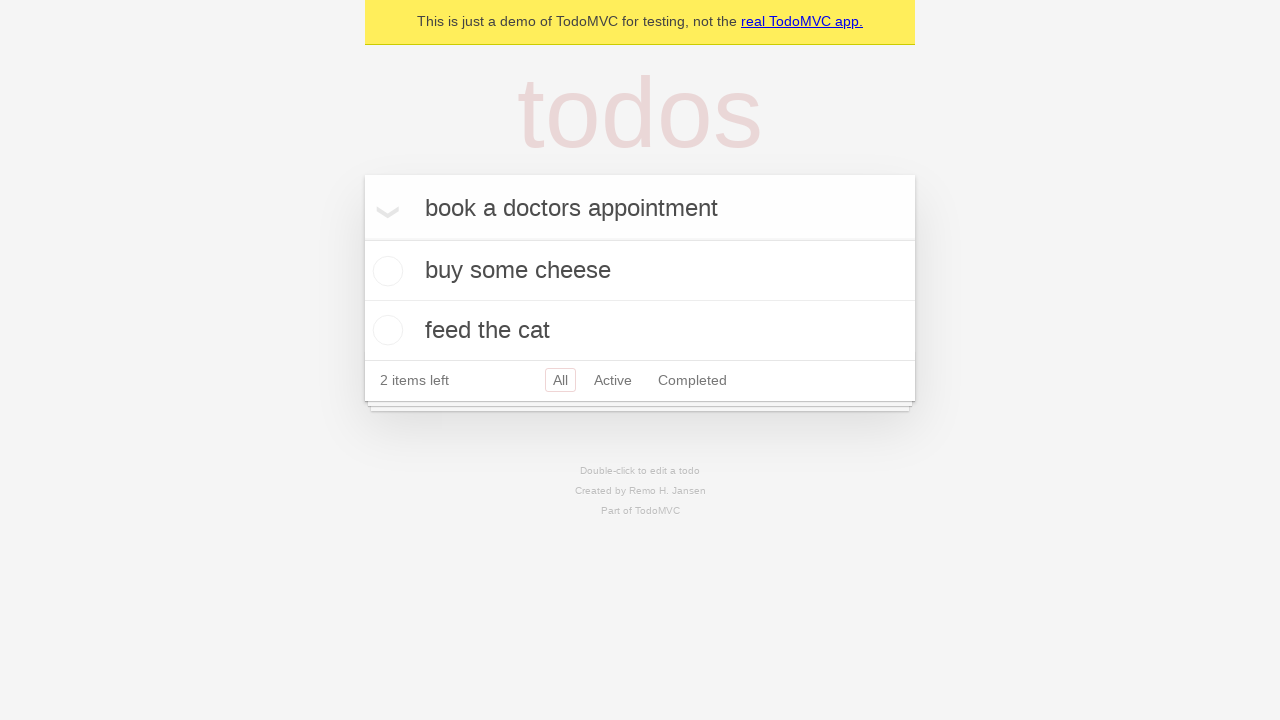

Pressed Enter to add third todo on internal:attr=[placeholder="What needs to be done?"i]
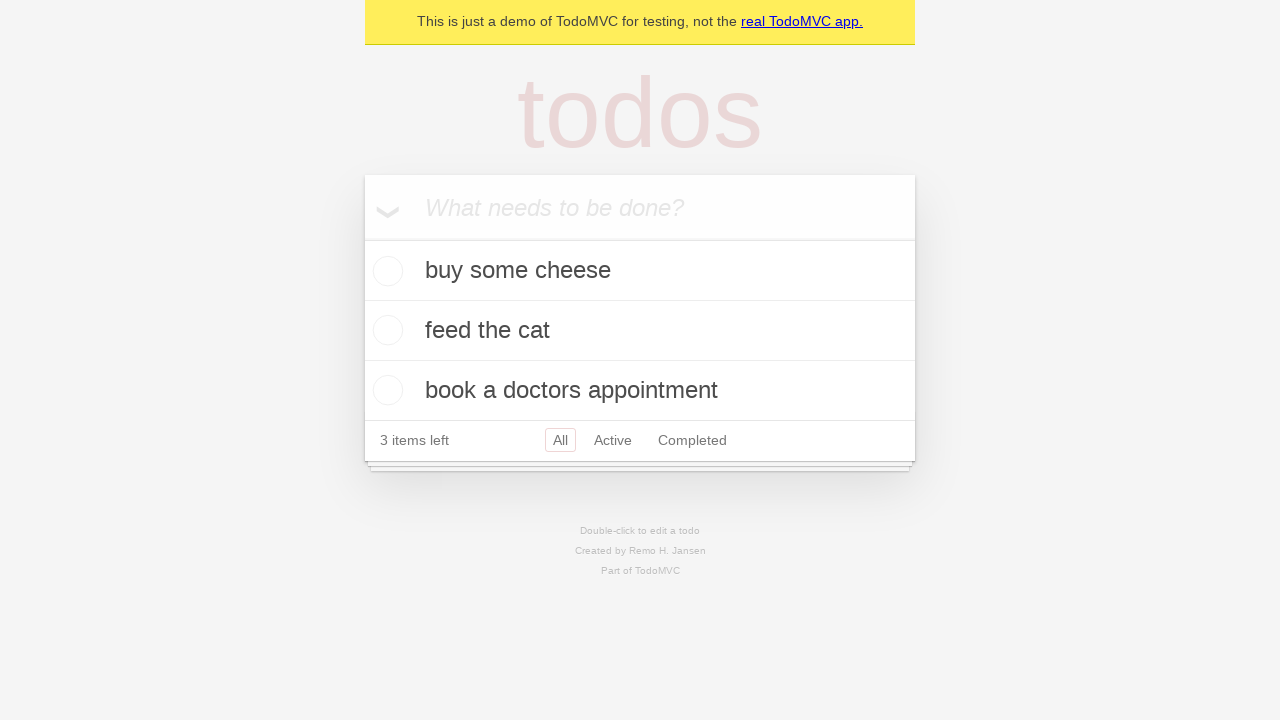

Double-clicked second todo item to enter edit mode at (640, 331) on internal:testid=[data-testid="todo-item"s] >> nth=1
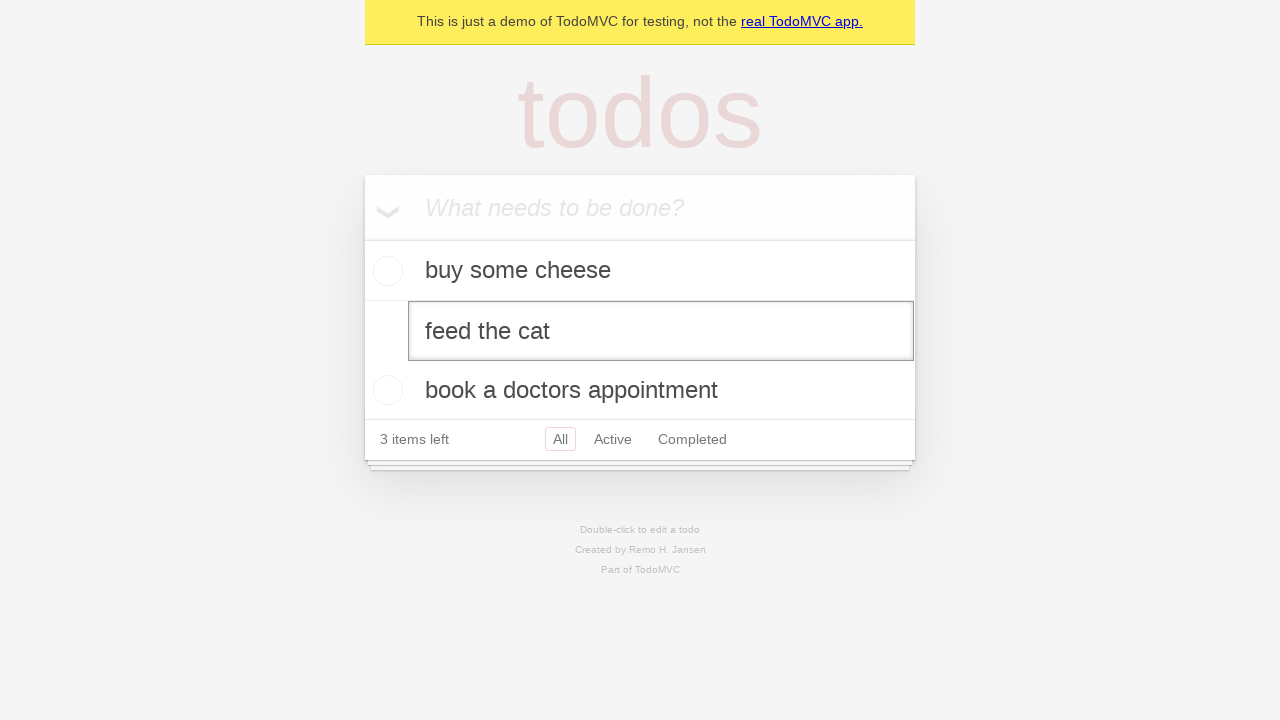

Filled edit field with text containing leading and trailing spaces on internal:testid=[data-testid="todo-item"s] >> nth=1 >> internal:role=textbox[nam
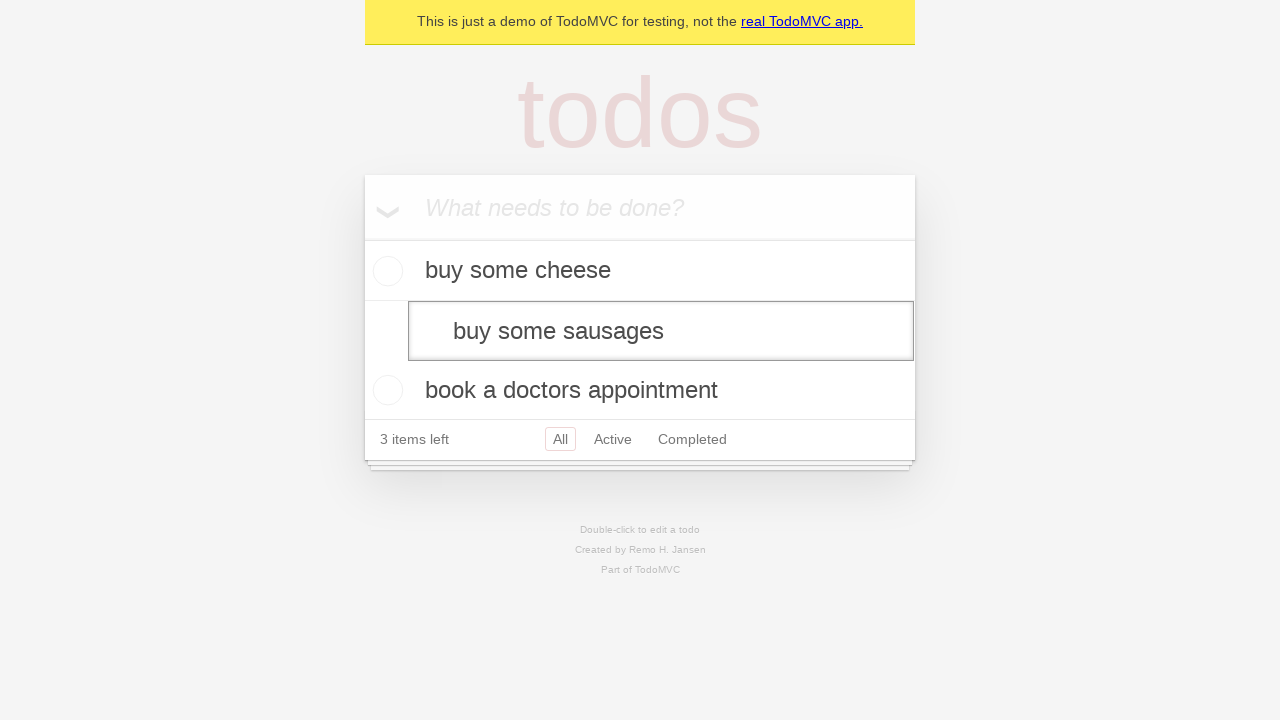

Pressed Enter to confirm edit and verify text is trimmed on internal:testid=[data-testid="todo-item"s] >> nth=1 >> internal:role=textbox[nam
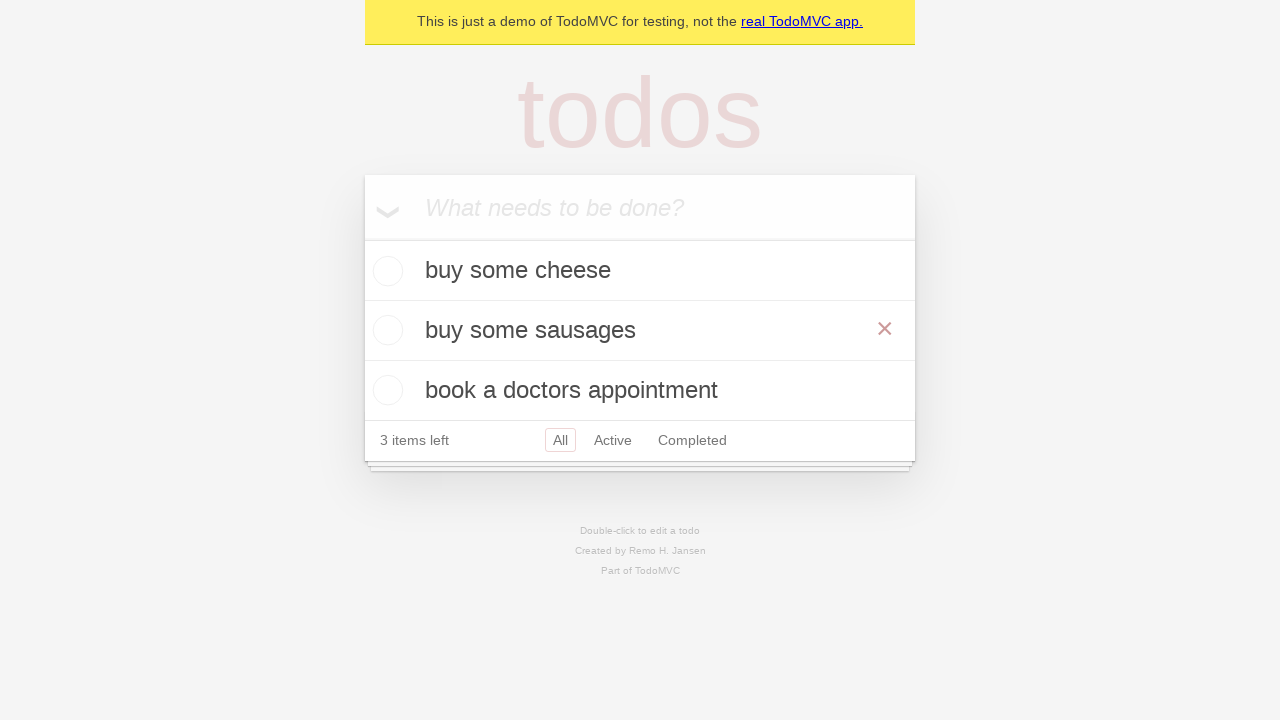

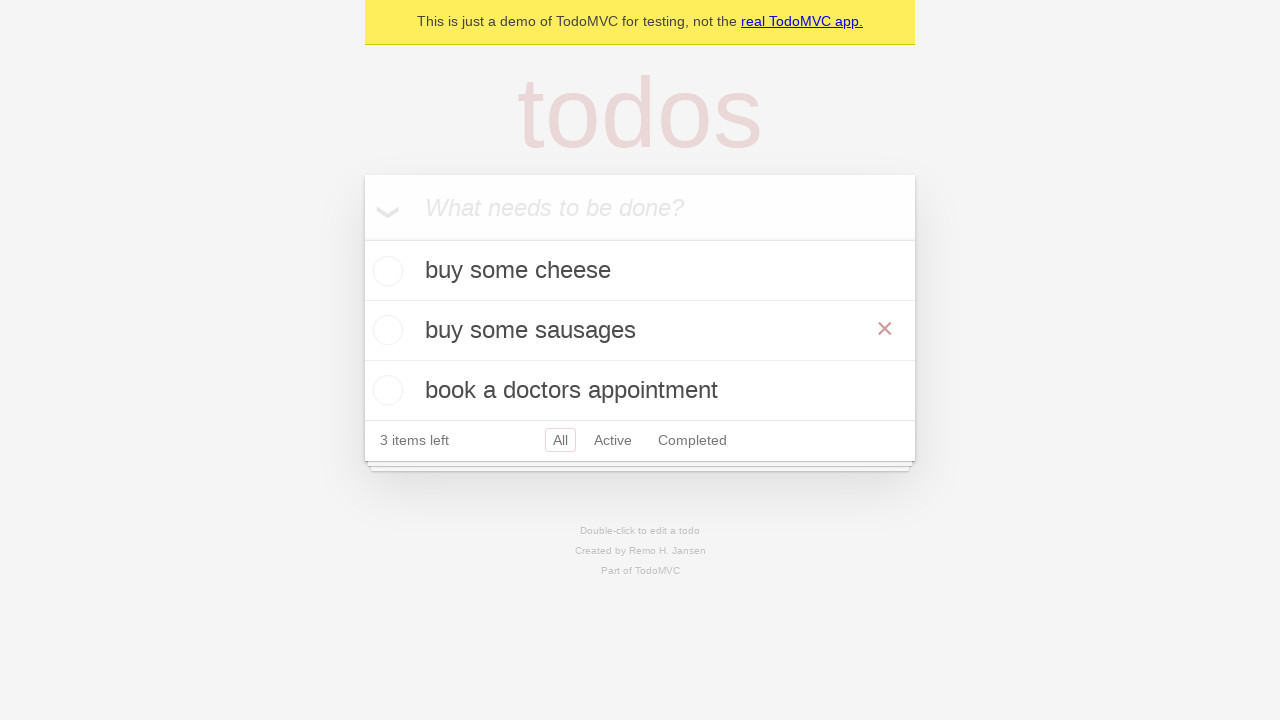